Navigates to an automation practice website, clicks on the demo table link, and verifies that a table with rows and columns is displayed on the page.

Starting URL: http://automationbykrishna.com/

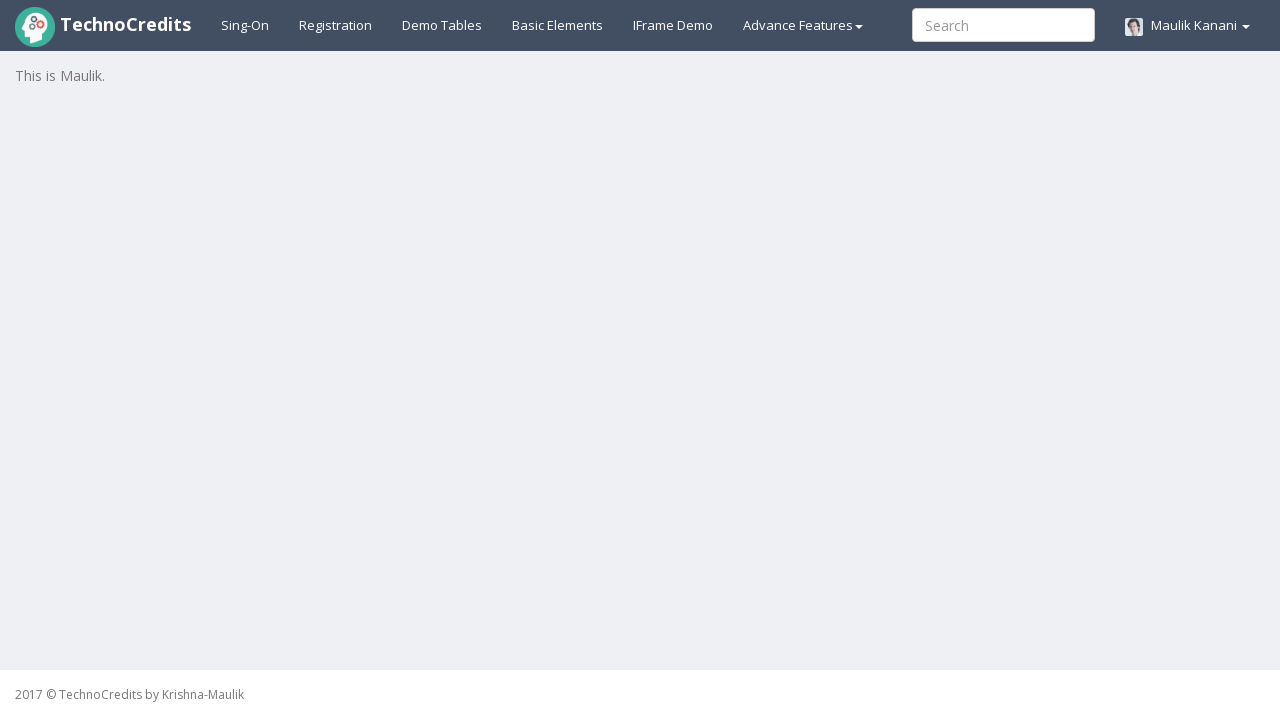

Clicked on the demo table link at (442, 25) on #demotable
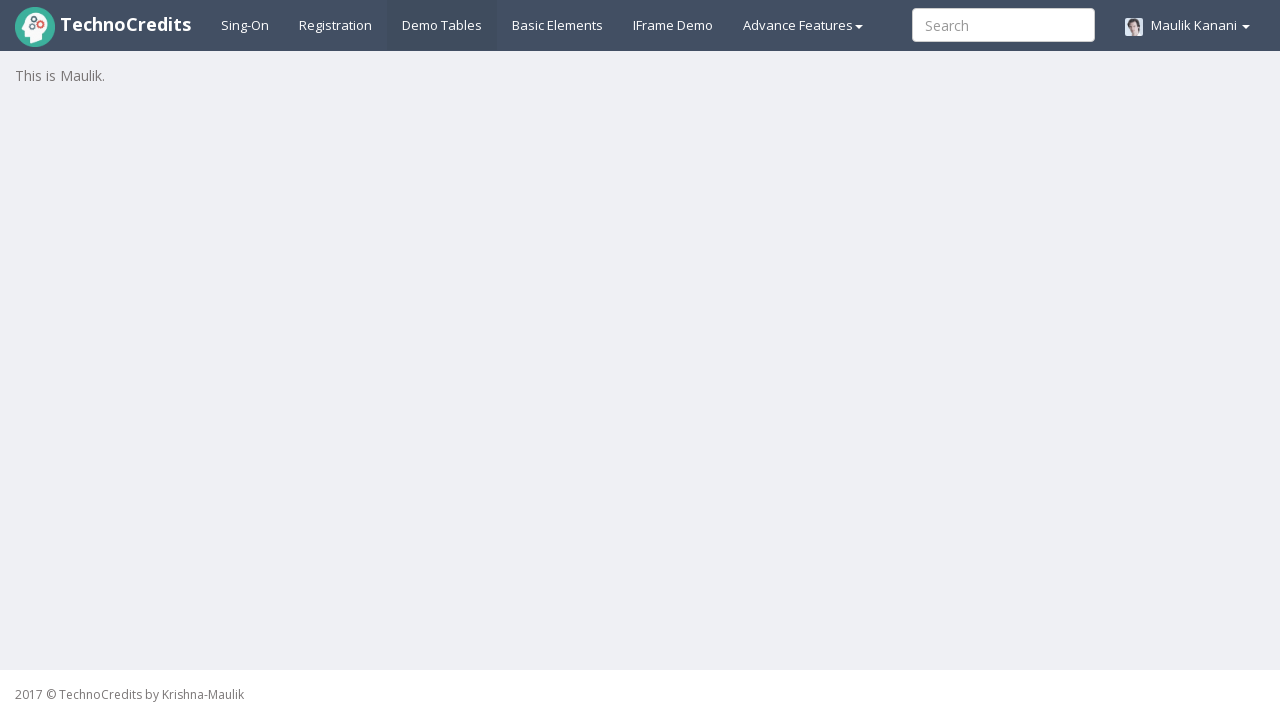

Demo table loaded and became visible
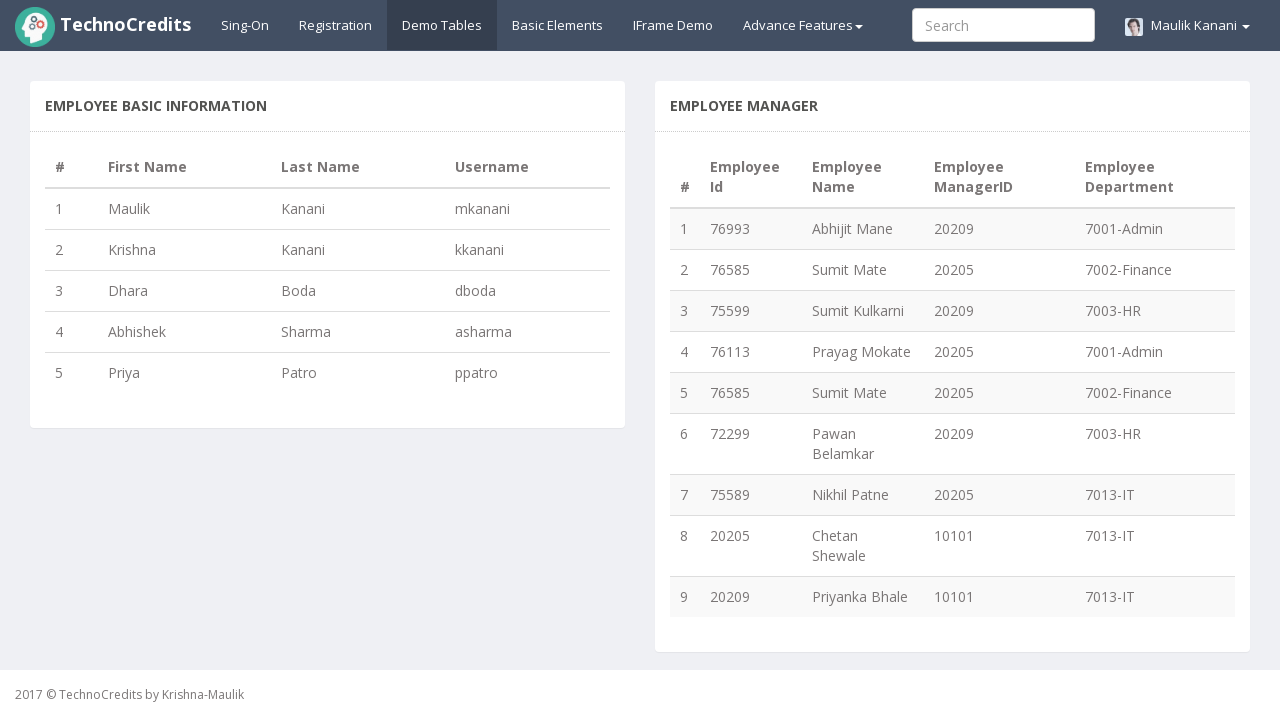

Table header columns are present
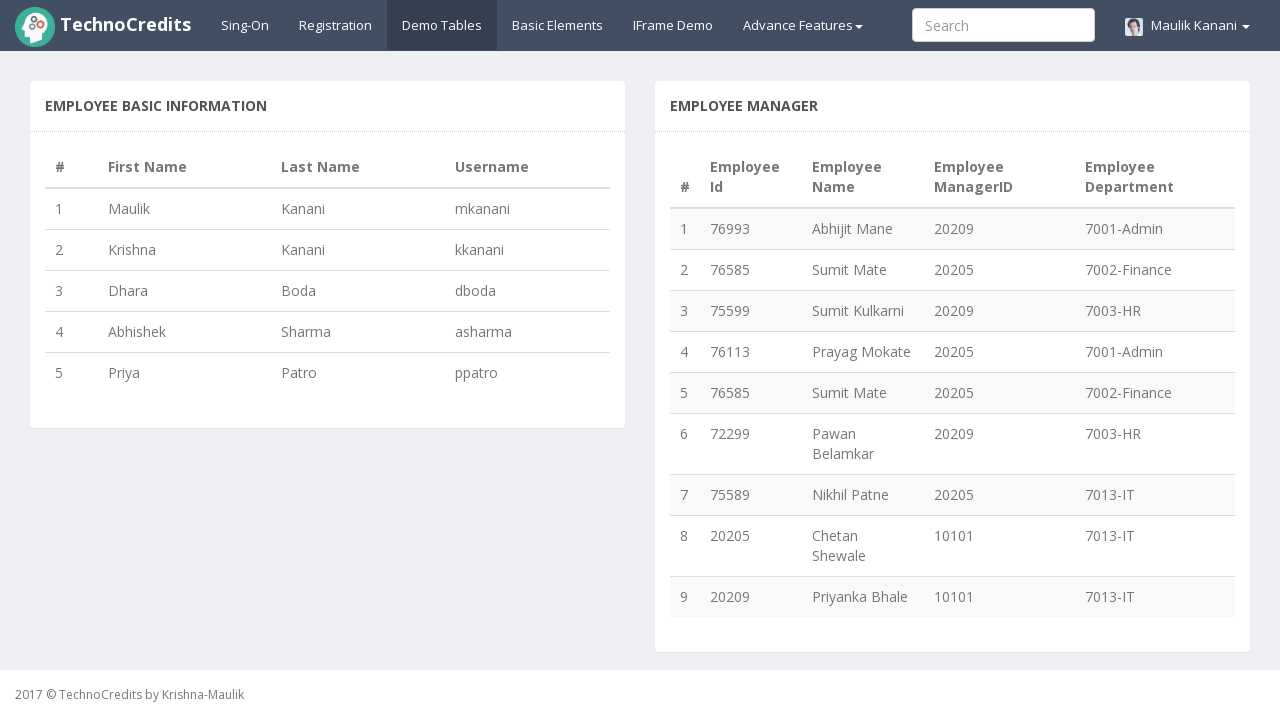

Table body rows are present
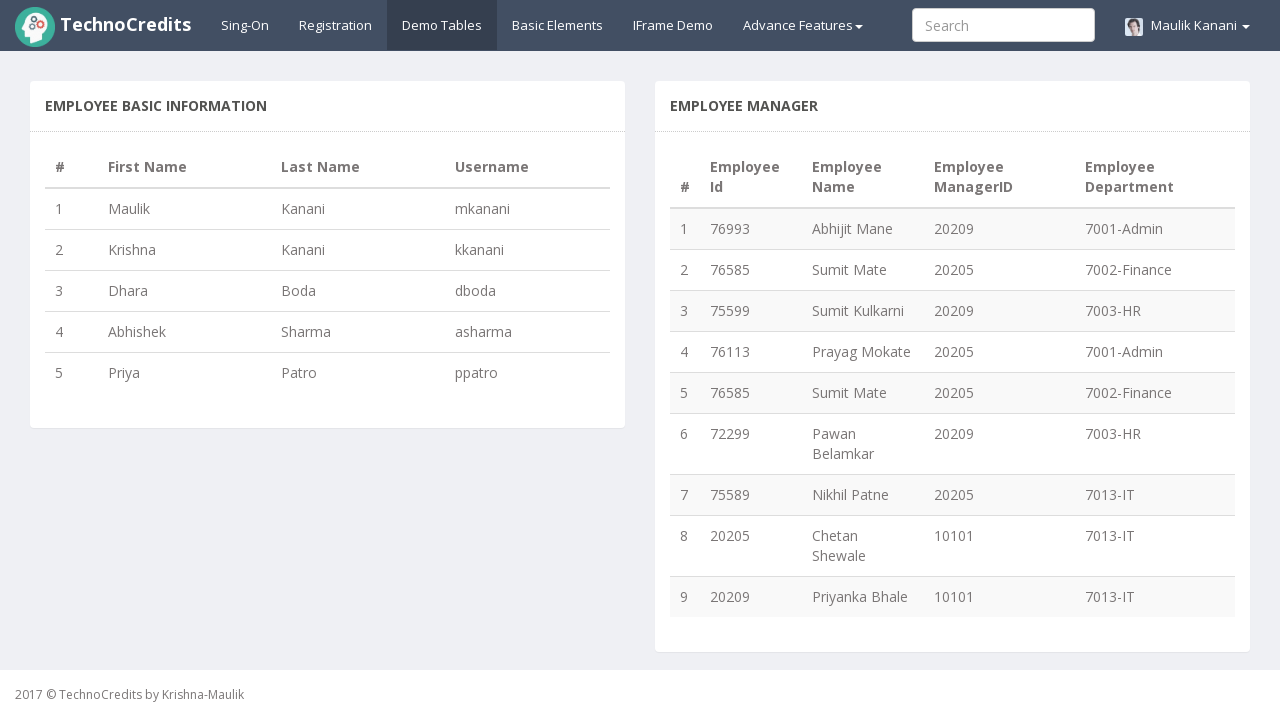

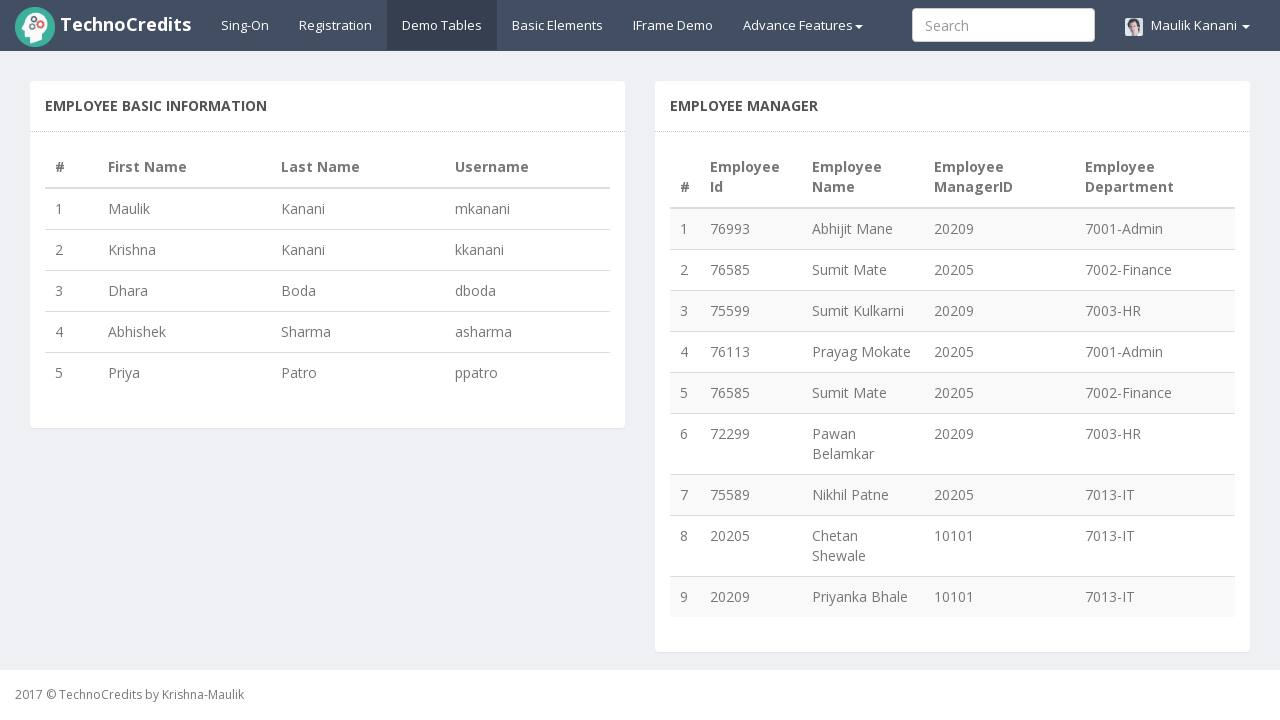